Tests user registration functionality on DemoBlaze by clicking sign up, filling username and password fields, submitting the form, and verifying the success alert message

Starting URL: https://www.demoblaze.com/index.html

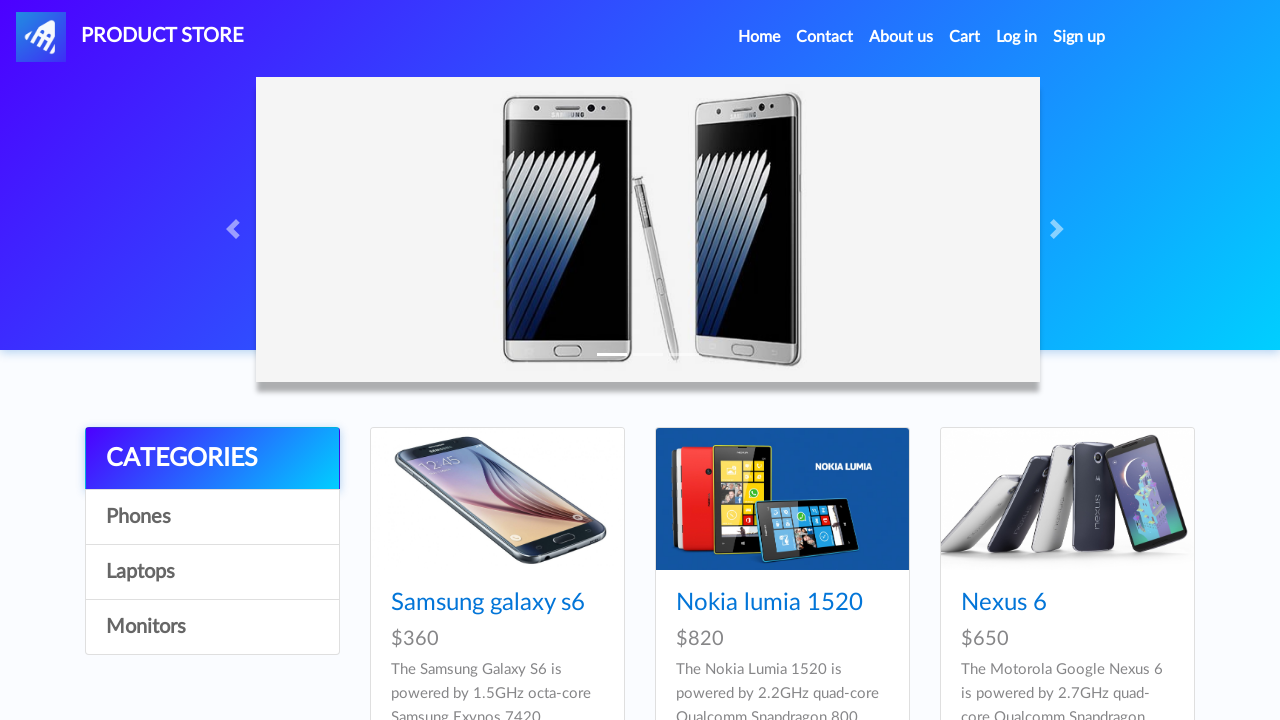

Clicked sign up link to open registration modal at (1079, 37) on #signin2
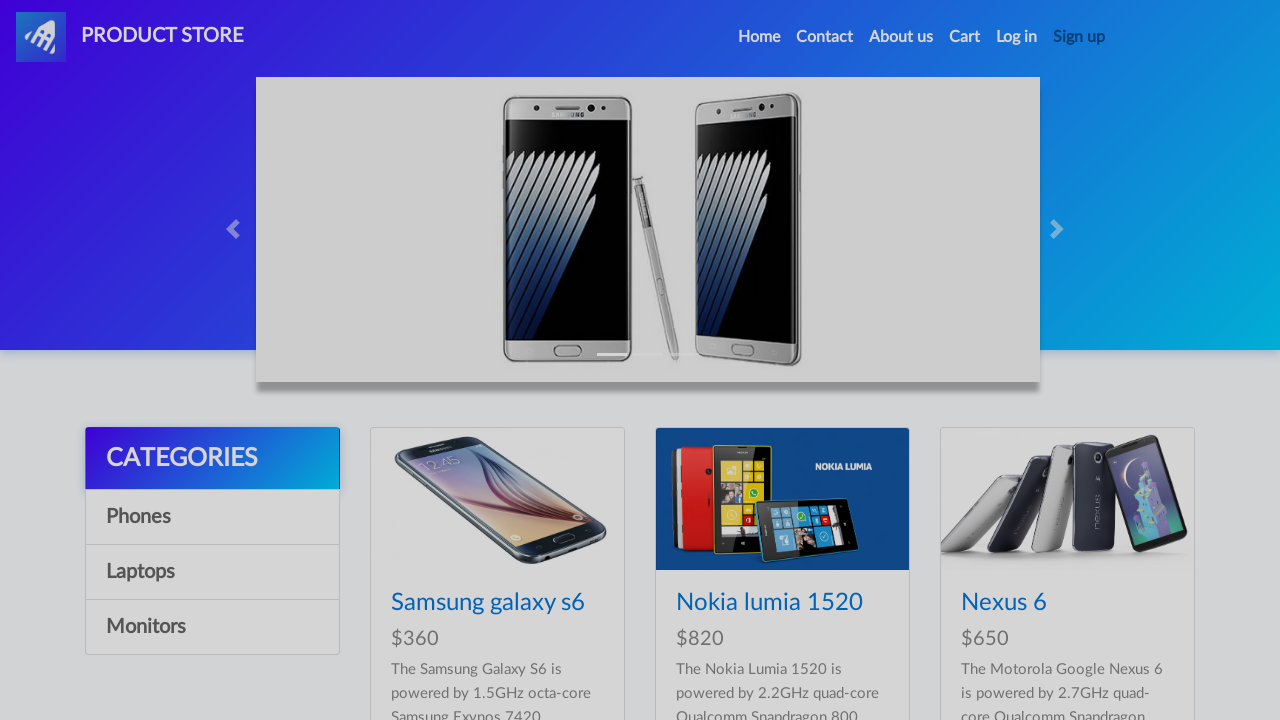

Username field became visible
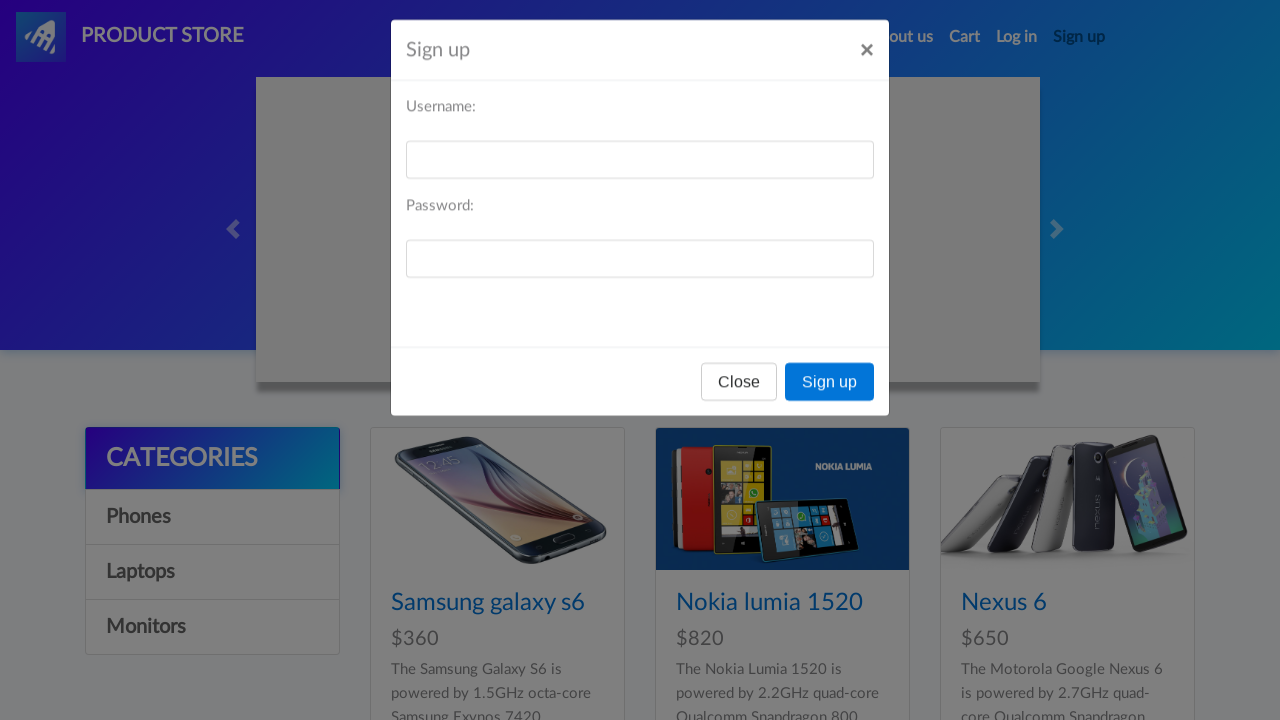

Filled username field with 'testuser_7284' on #sign-username
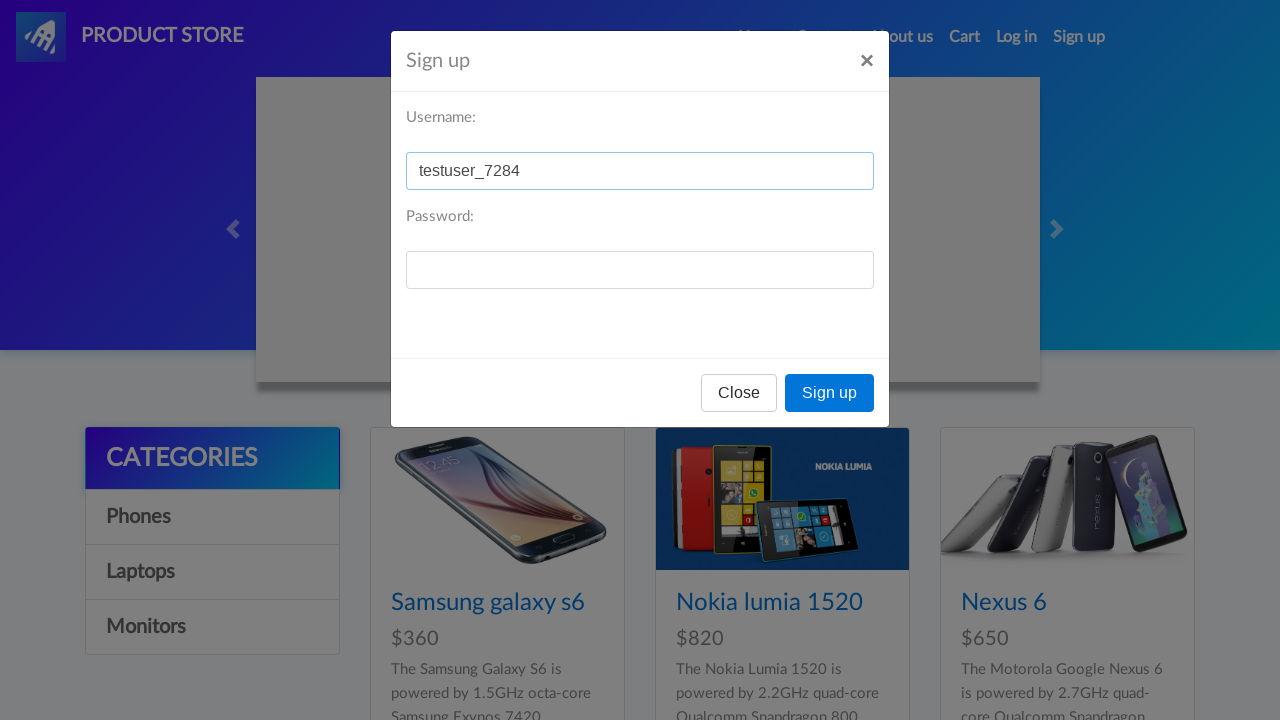

Filled password field with 'SecurePass456!' on #sign-password
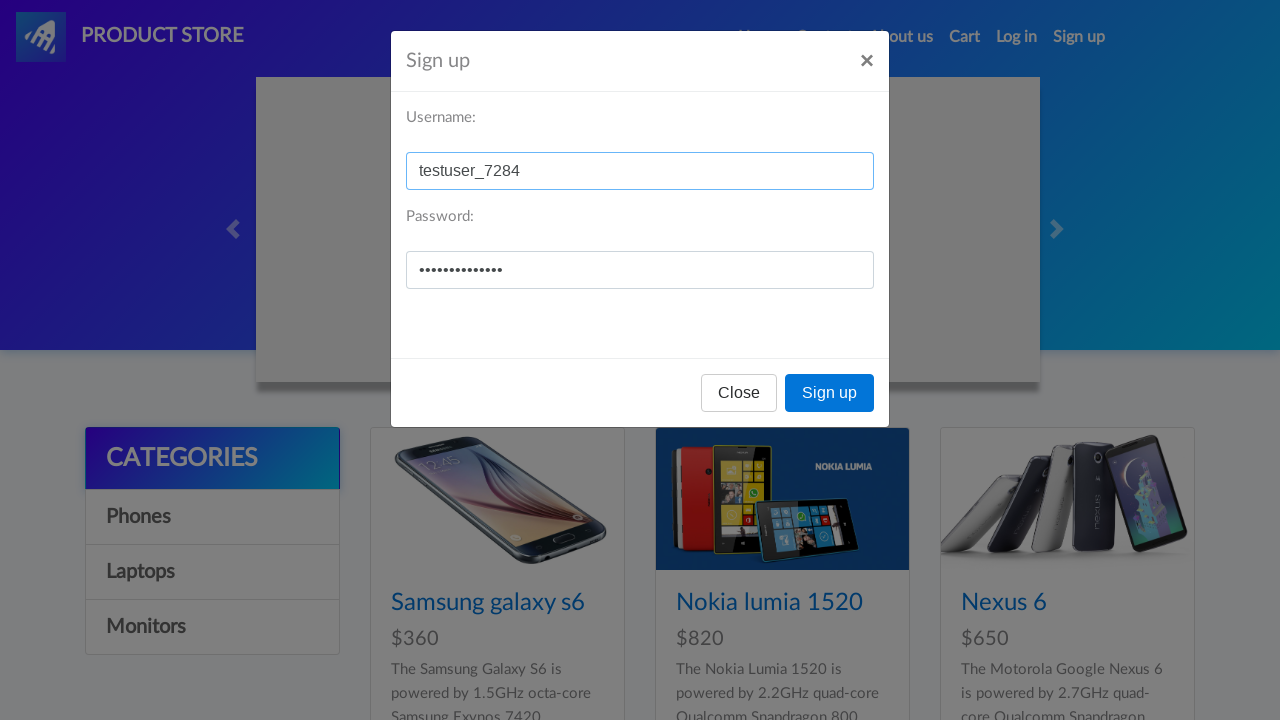

Clicked sign up button to submit registration form at (830, 393) on (//button[@class='btn btn-primary'])[2]
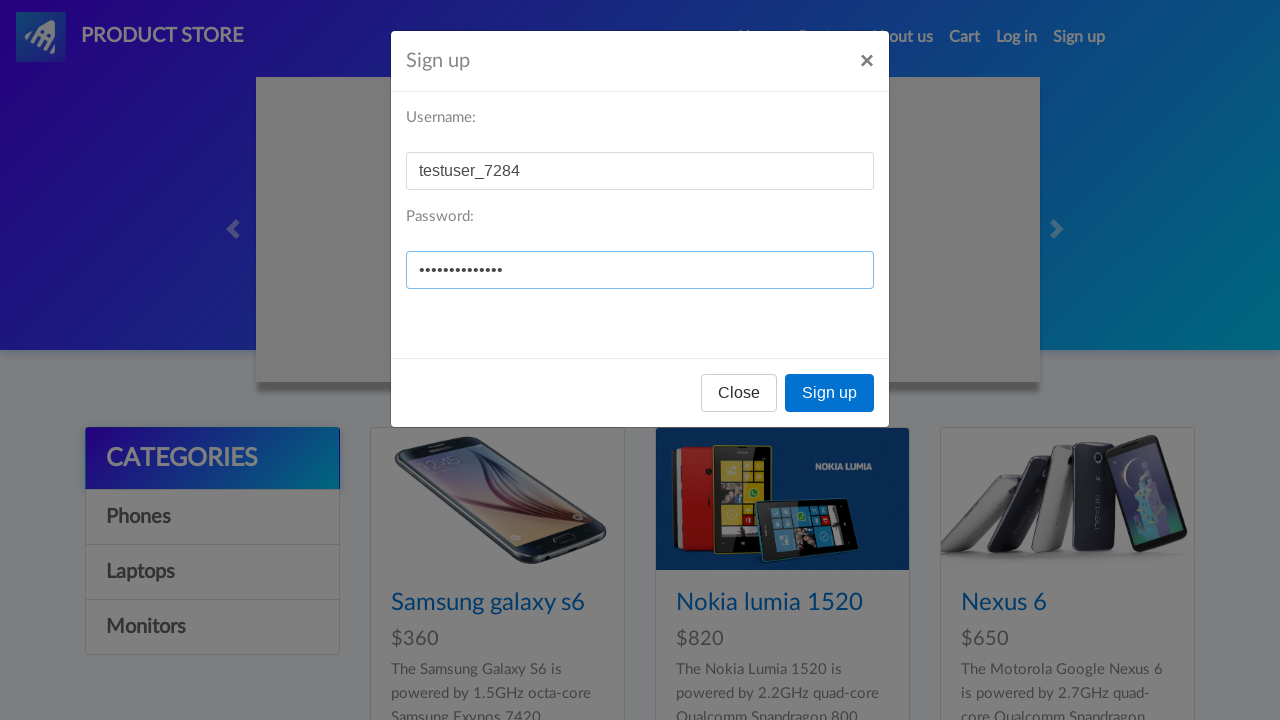

Set up dialog handler to accept alerts
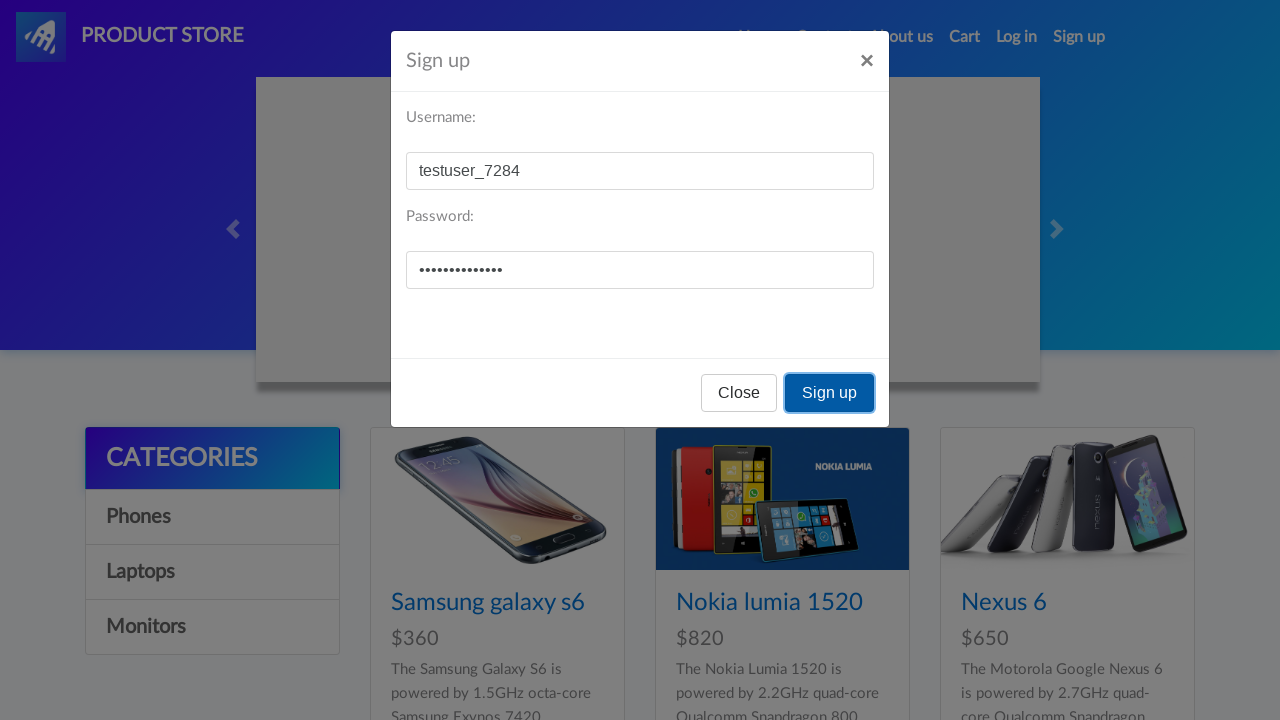

Waited for alert to appear and be accepted
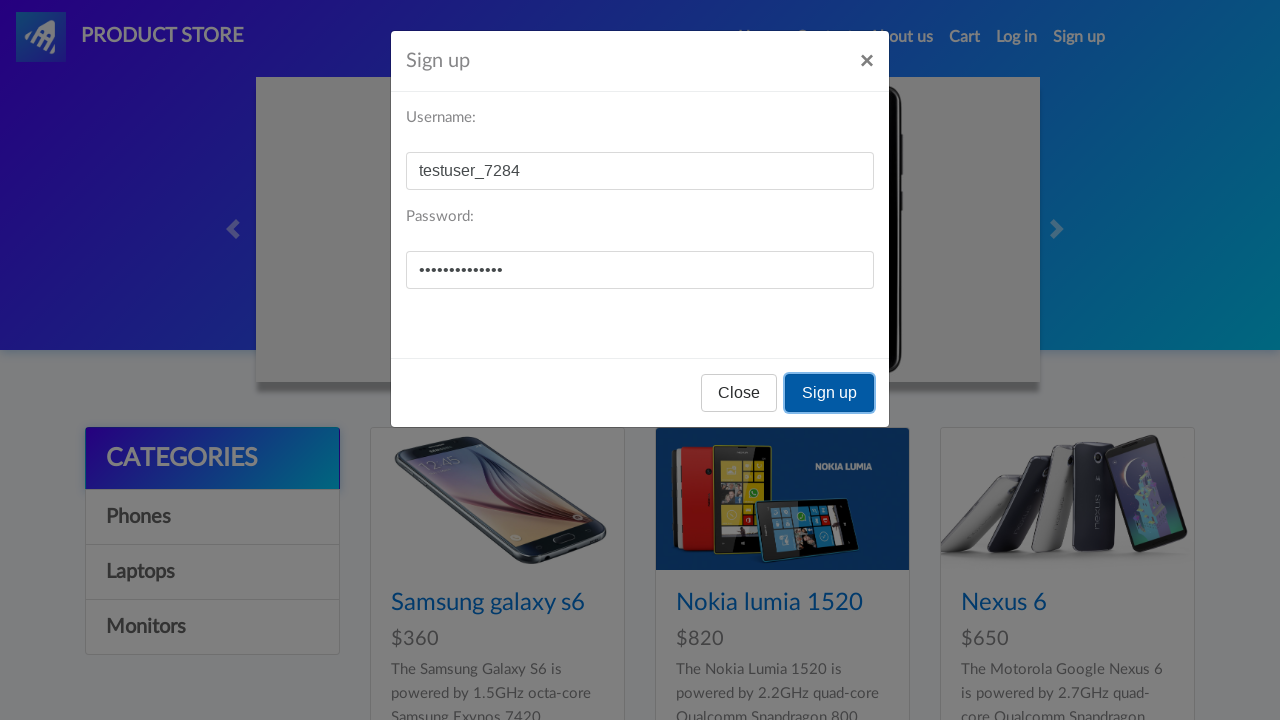

Close button became visible
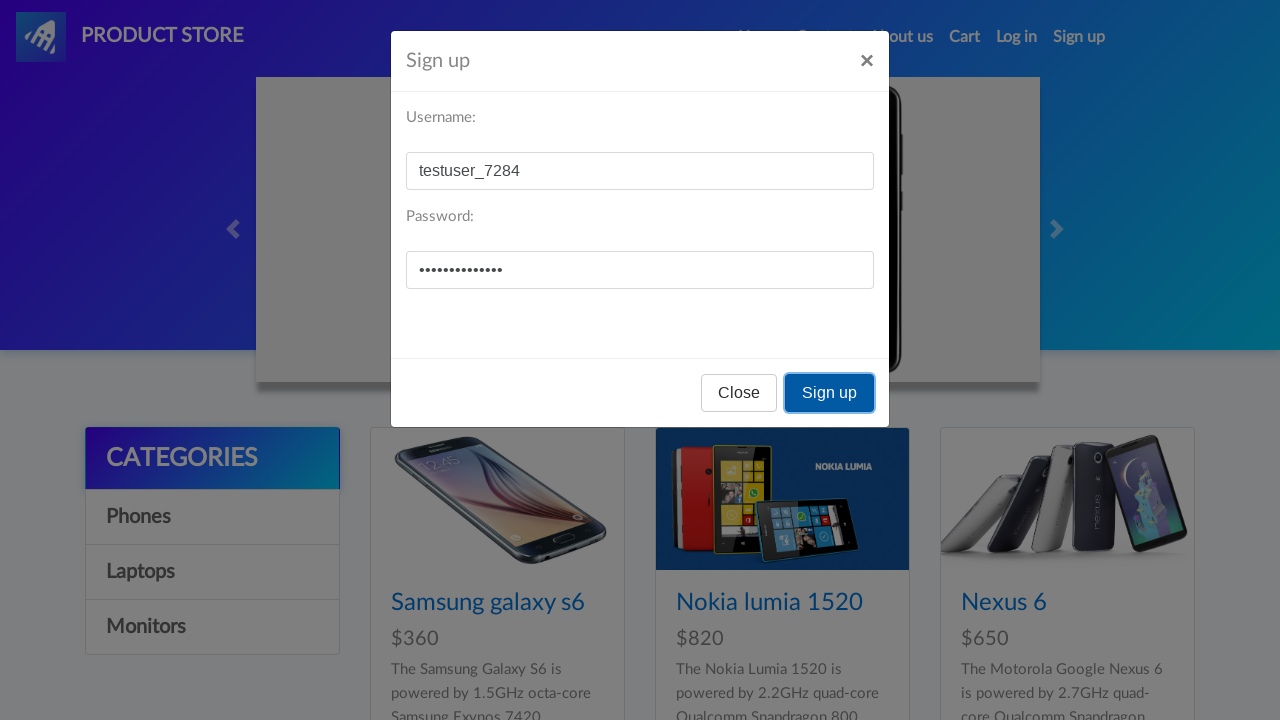

Clicked close button to dismiss registration modal at (867, 61) on (//button[@class='close'])[2]
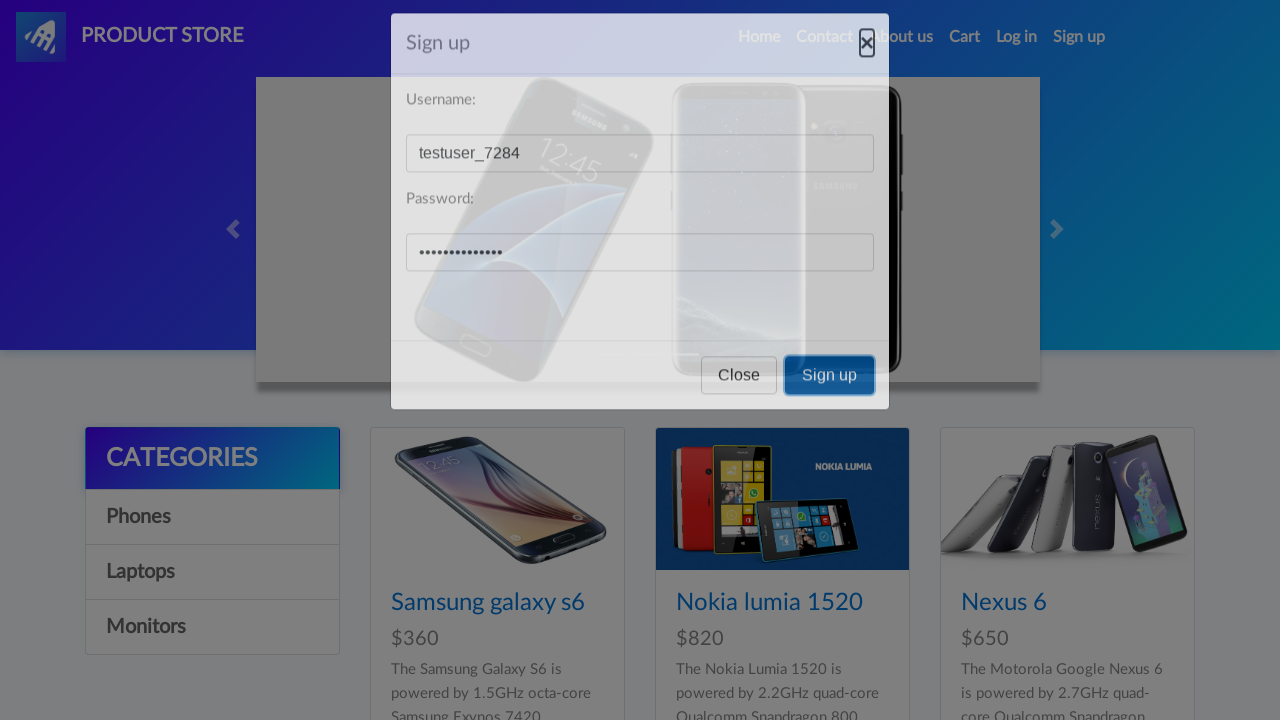

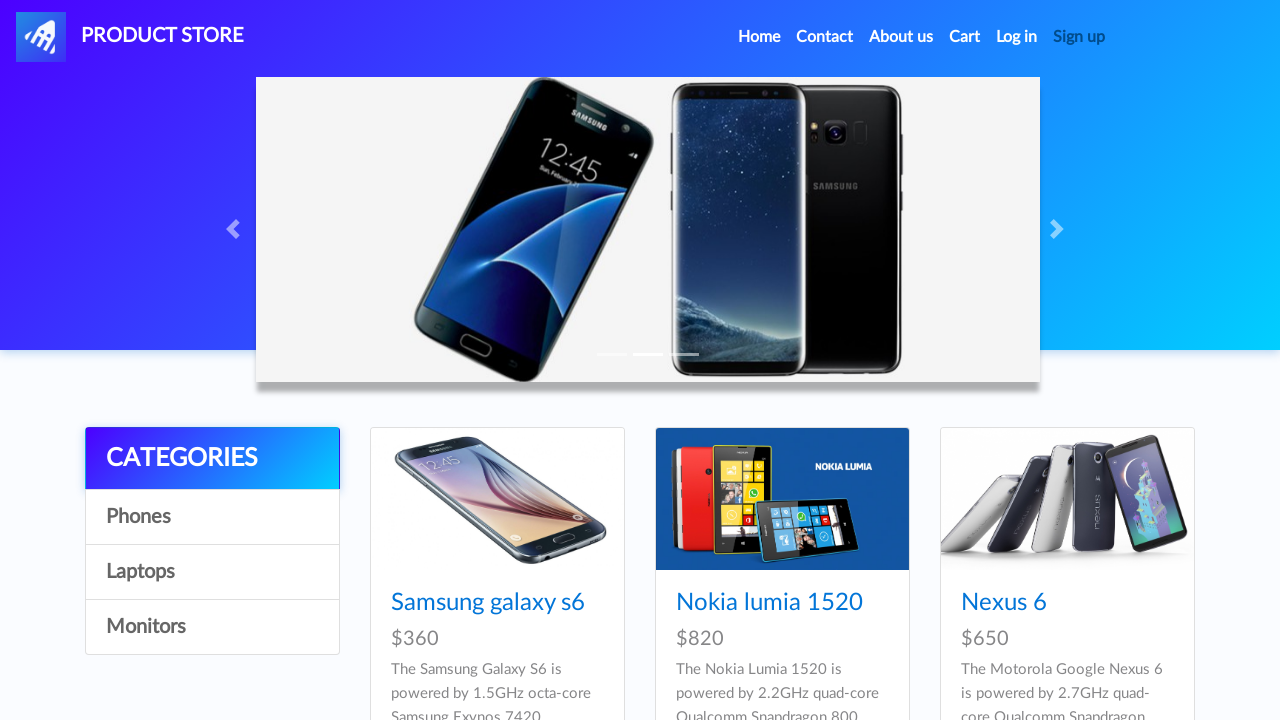